Tests JavaScript alert dismissal by clicking the second button, dismissing/canceling the alert, and verifying the result message does not contain "successfuly"

Starting URL: https://testcenter.techproeducation.com/index.php?page=javascript-alerts

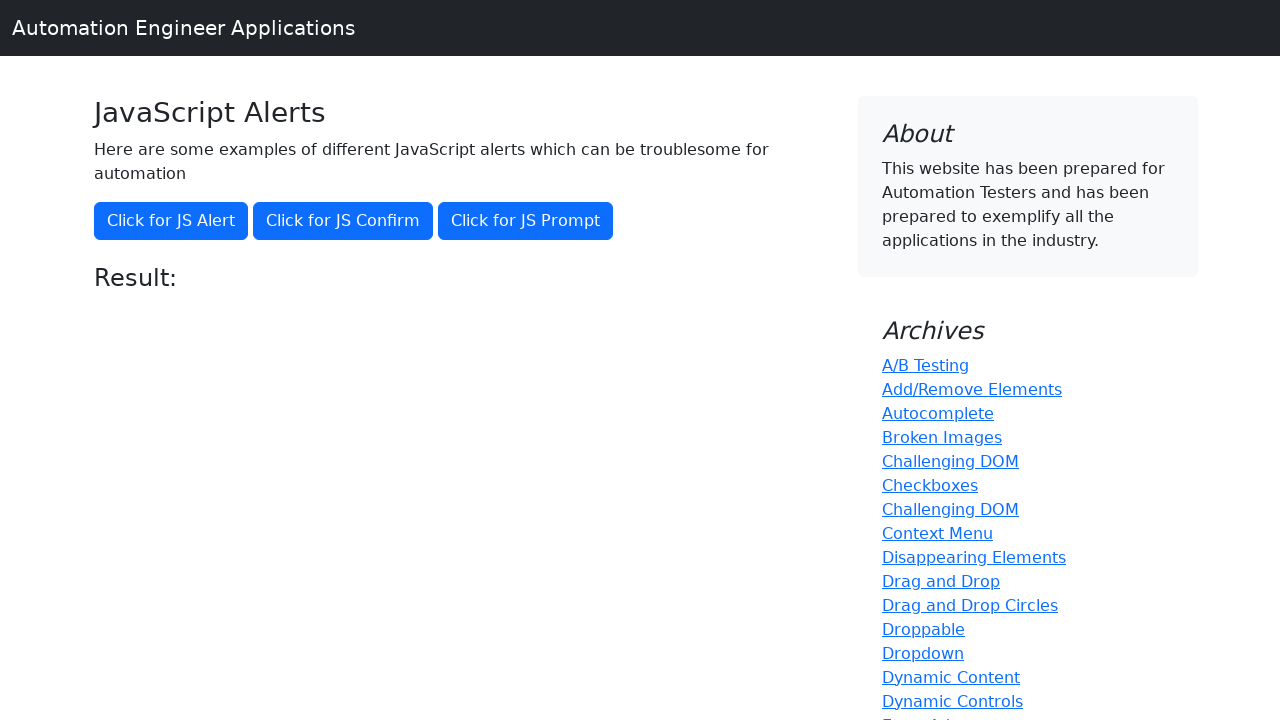

Navigated to JavaScript alerts test page
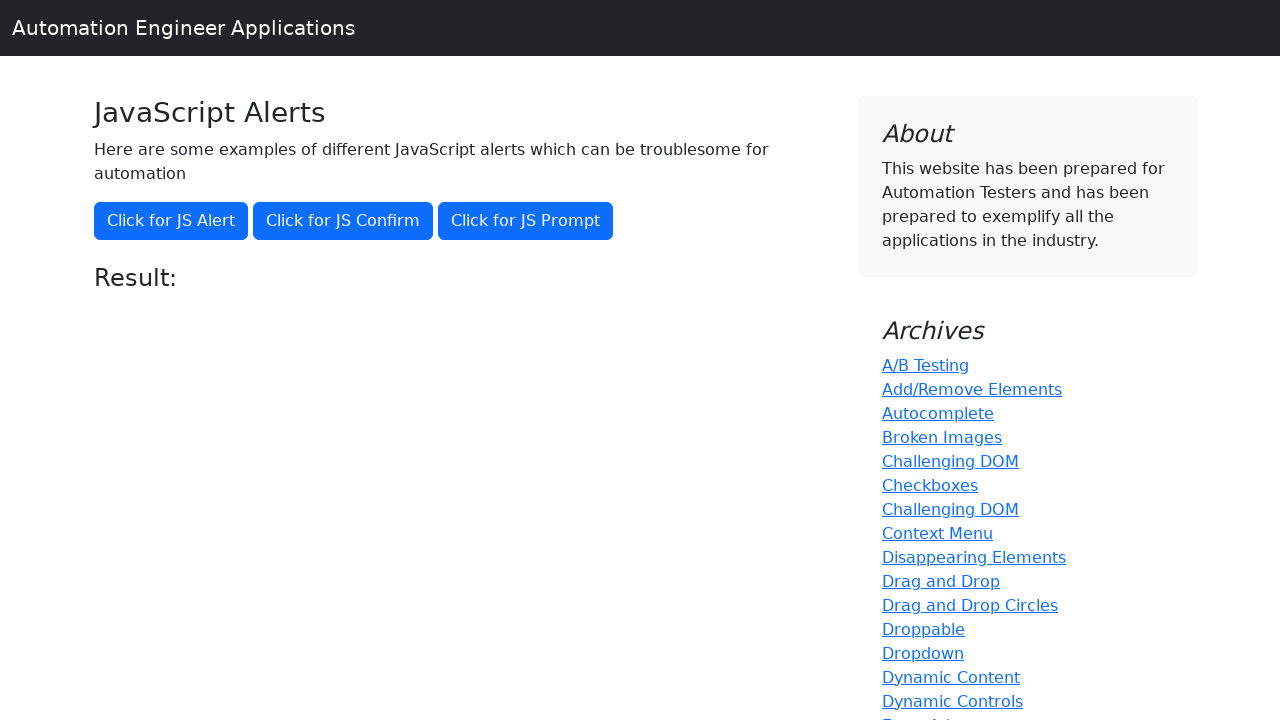

Set up dialog handler to dismiss the alert
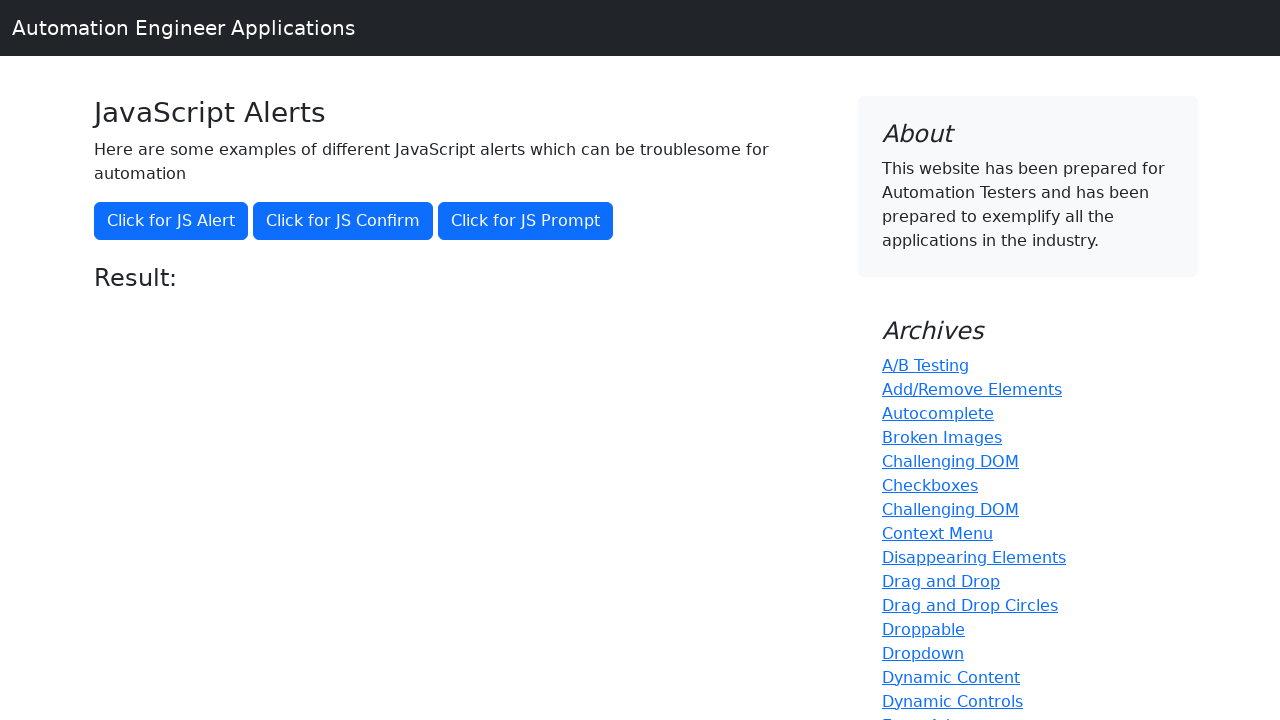

Clicked the second button to trigger JavaScript confirm dialog at (343, 221) on xpath=(//*[@class='btn btn-primary'])[2]
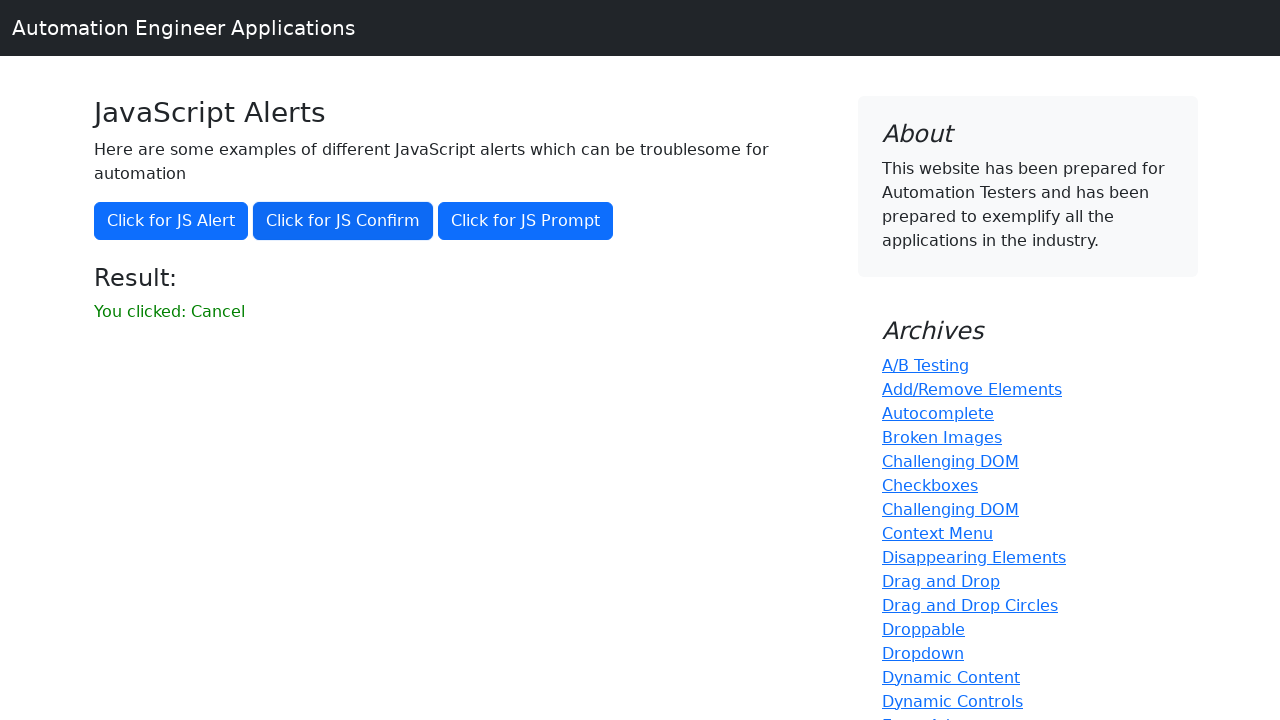

Result message element loaded
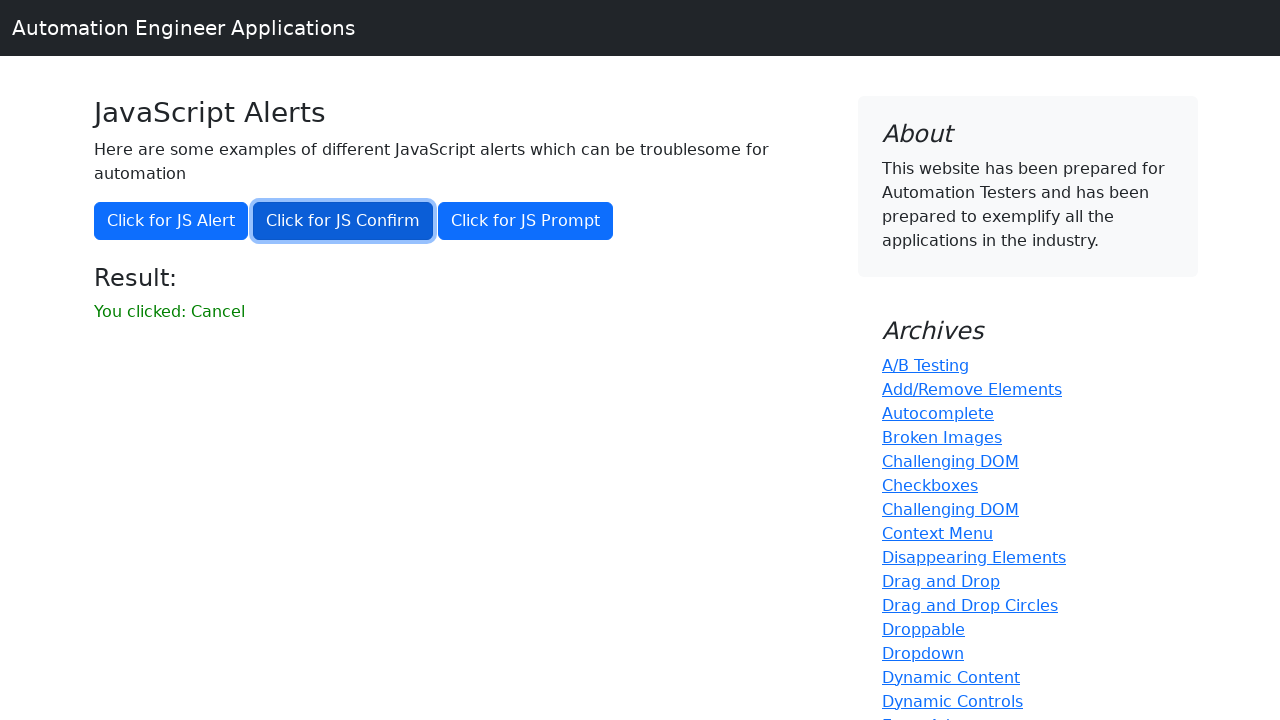

Retrieved result text: 'You clicked: Cancel'
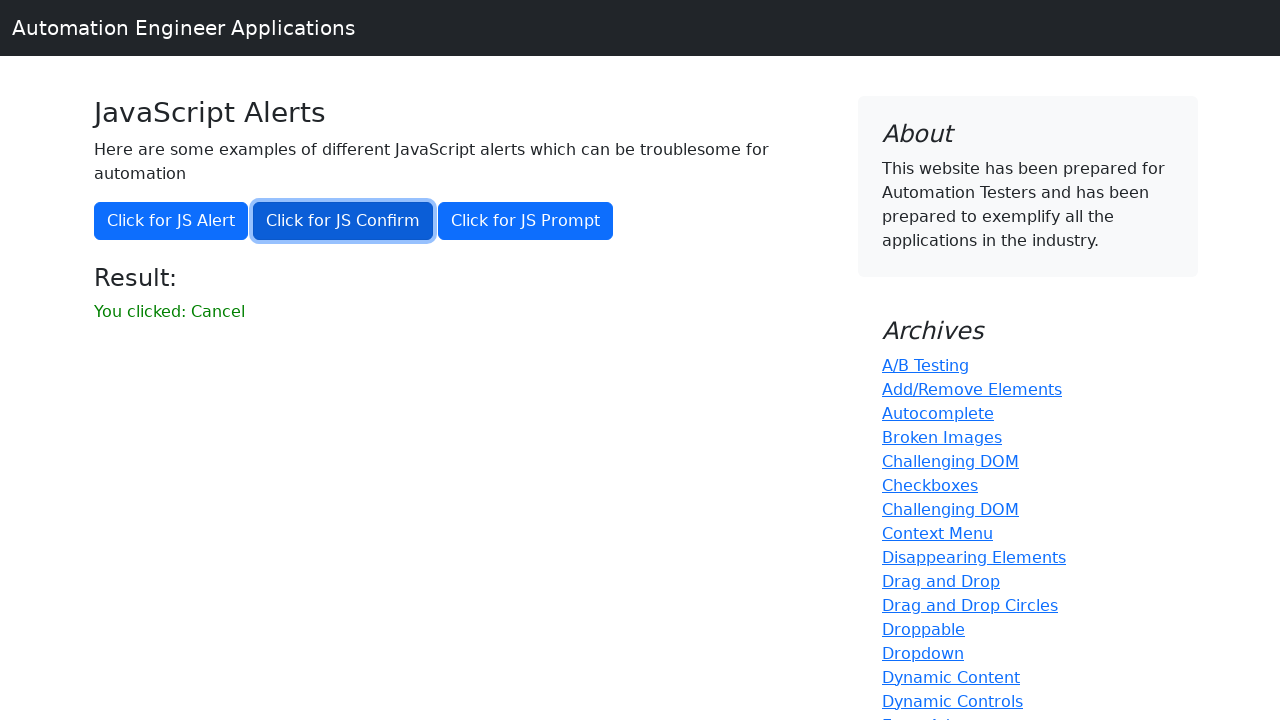

Verified that result text does not contain 'successfuly' - alert was successfully dismissed
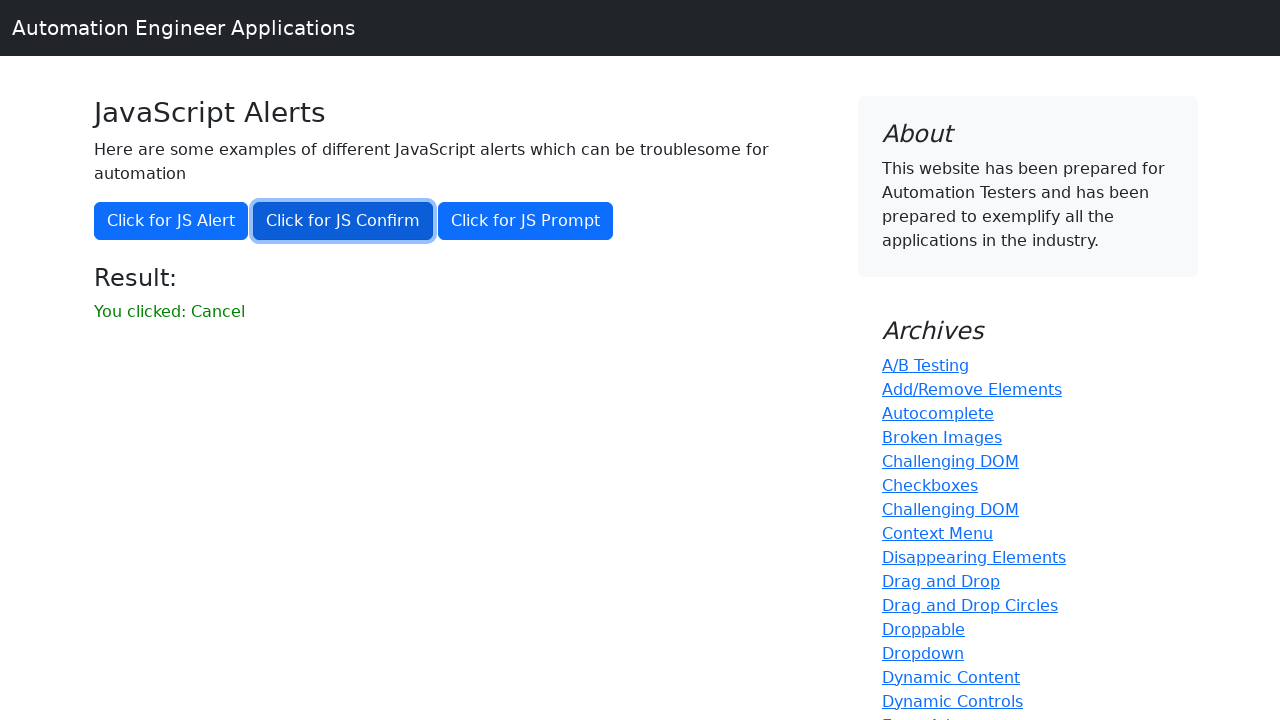

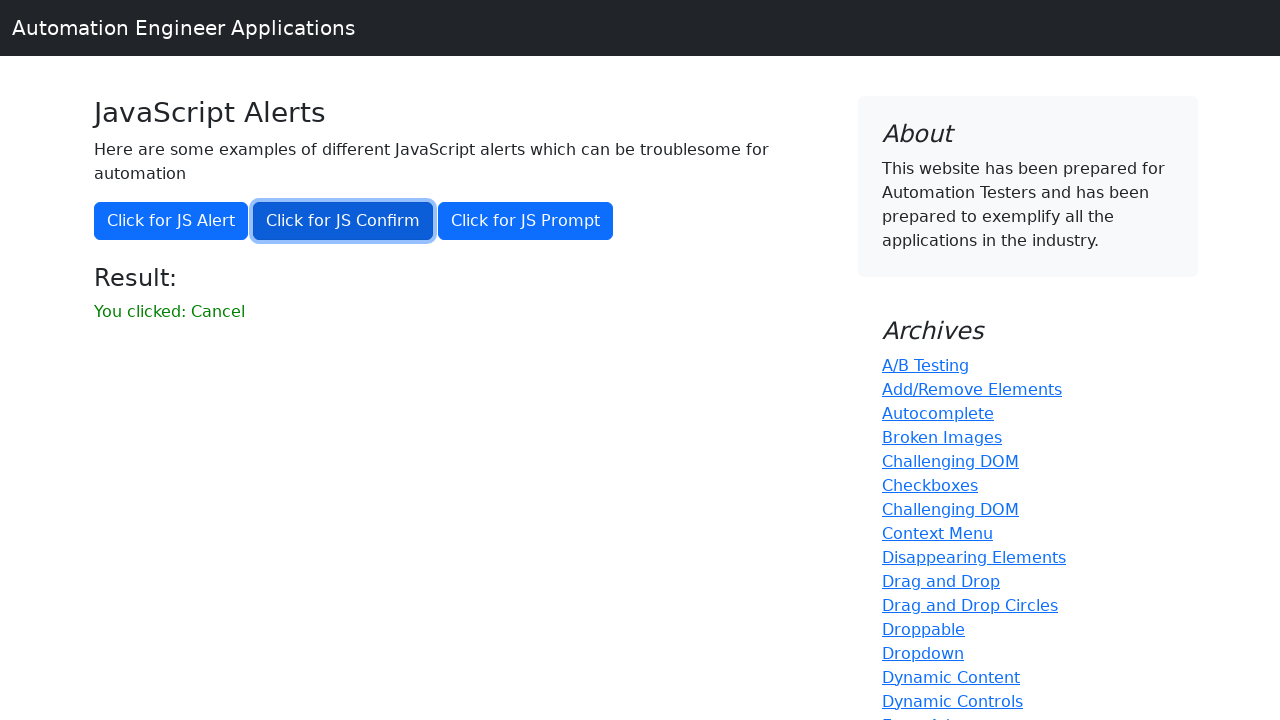